Clicks login with empty credentials and verifies error message is displayed

Starting URL: https://the-internet.herokuapp.com/

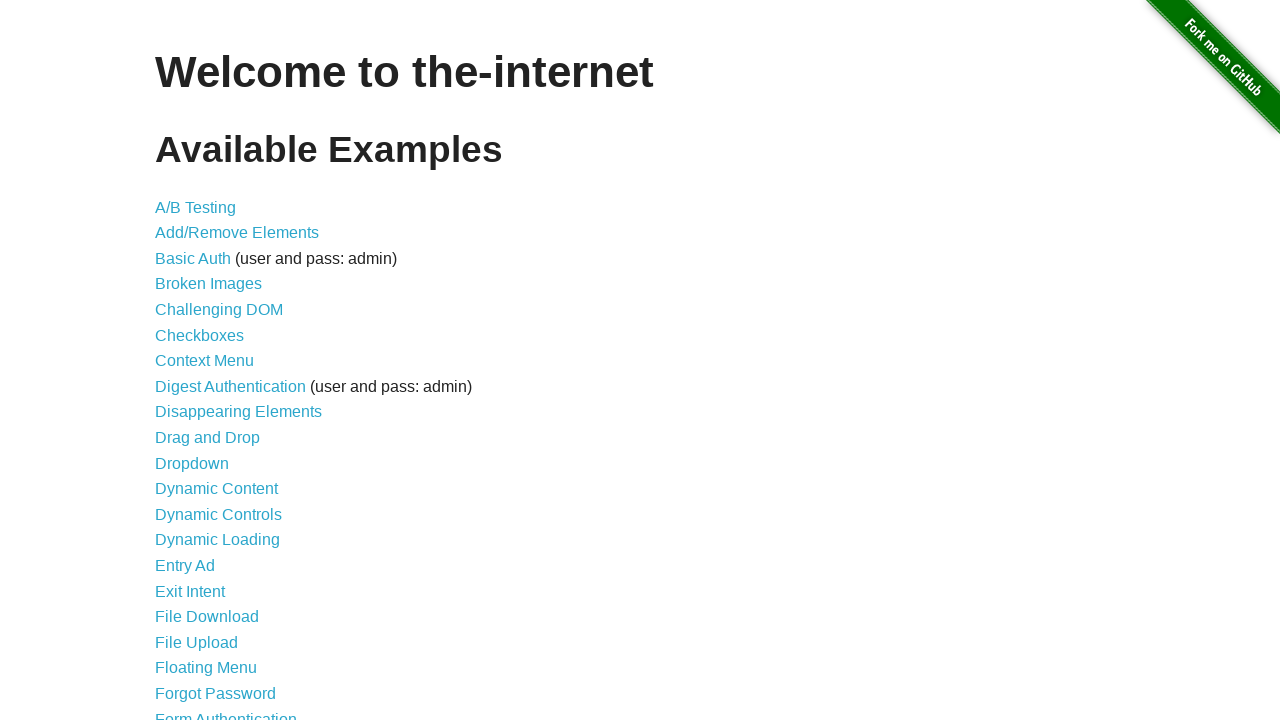

Clicked on Form Authentication link at (226, 712) on text=Form Authentication
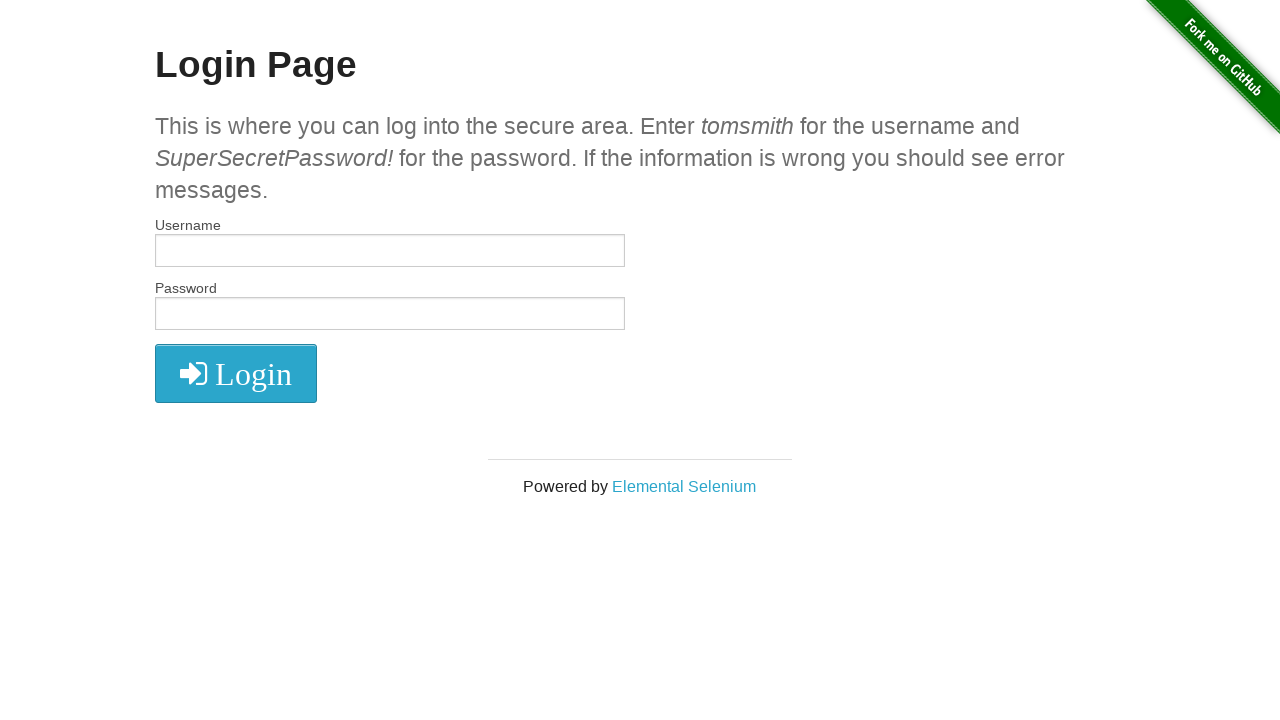

Clicked login button without entering credentials at (236, 373) on [type="submit"]
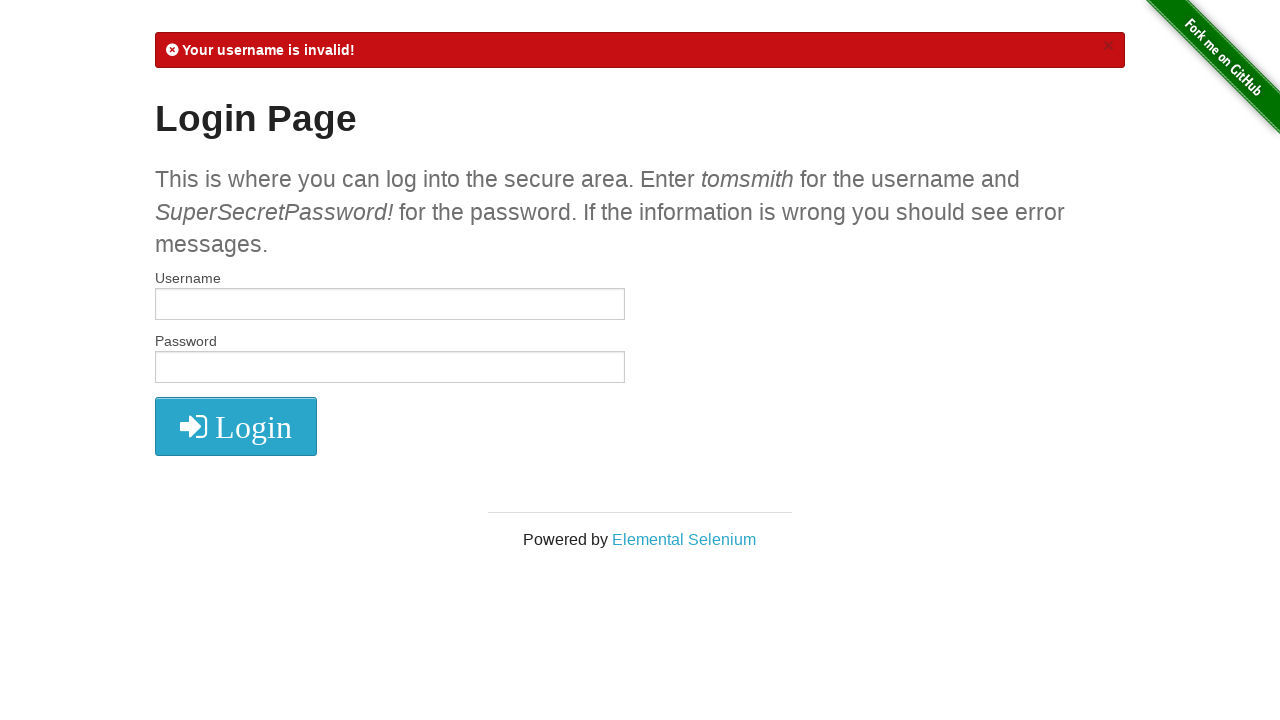

Verified error message is displayed
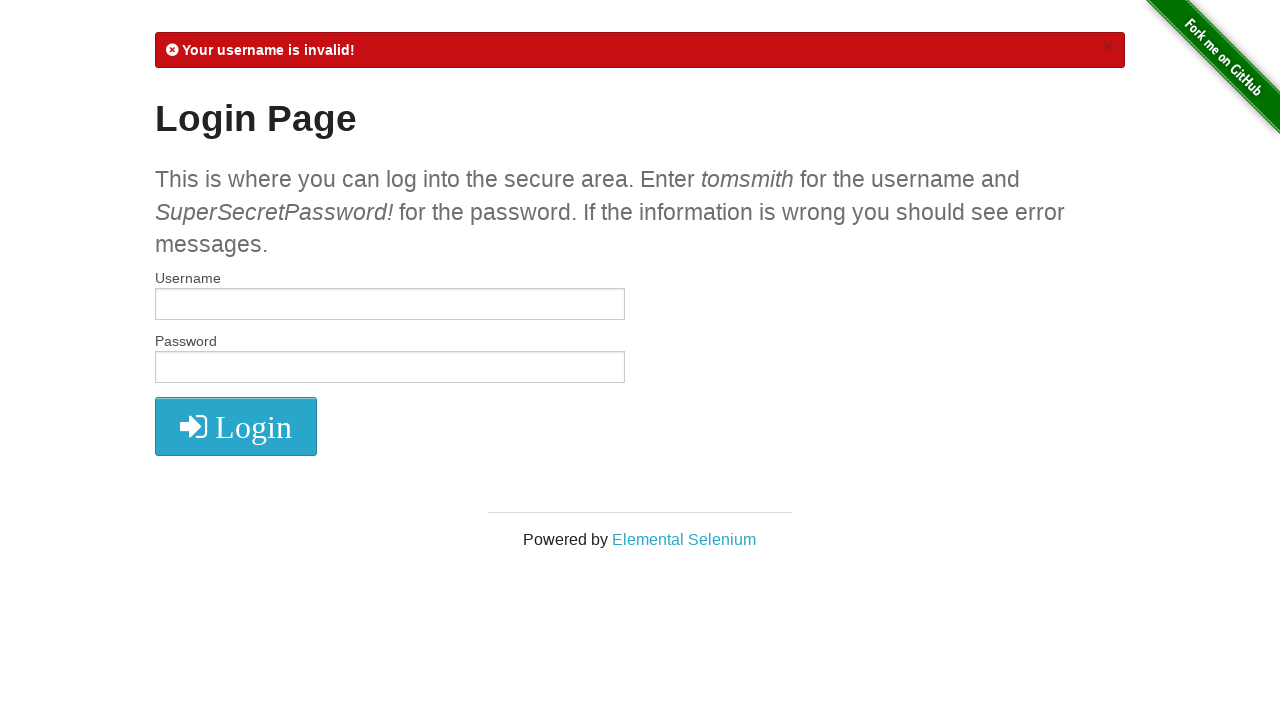

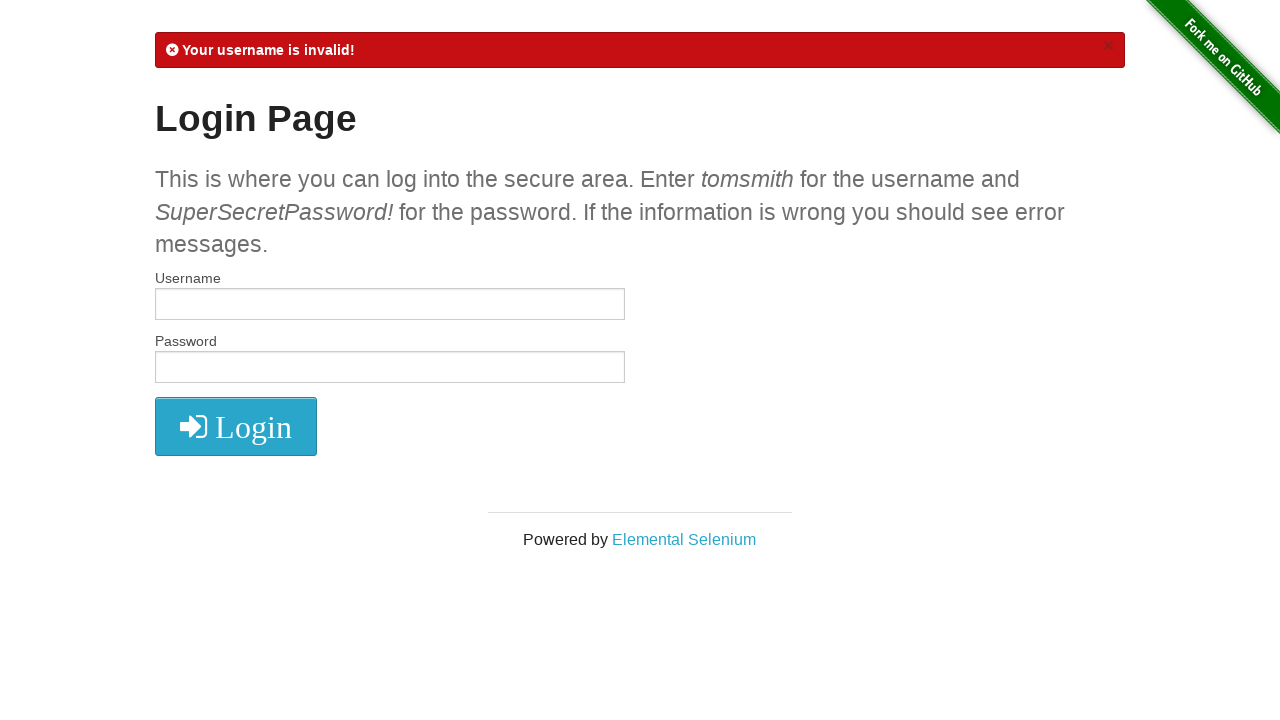